Tests context menu by right-clicking on a designated hot spot area

Starting URL: https://the-internet.herokuapp.com/

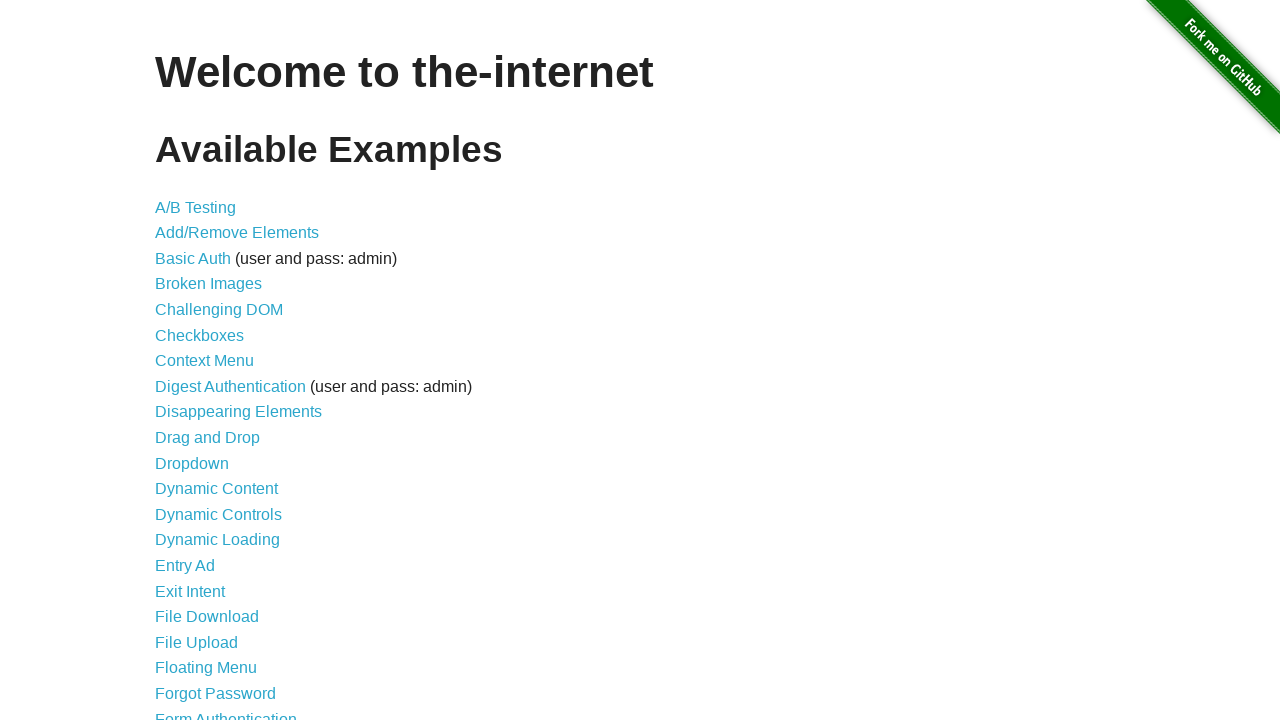

Clicked on Context Menu link at (204, 361) on xpath=//a[text()='Context Menu']
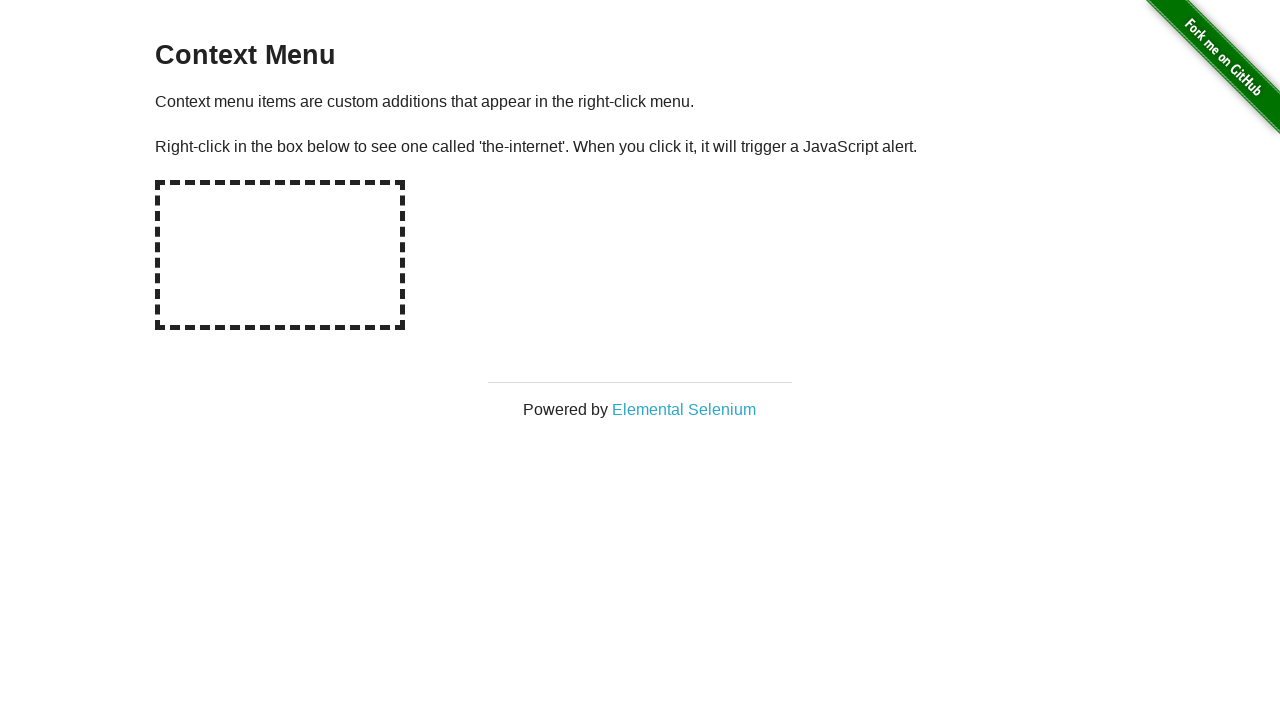

Right-clicked on the hot spot area to trigger context menu at (280, 255) on //div[@id='hot-spot']
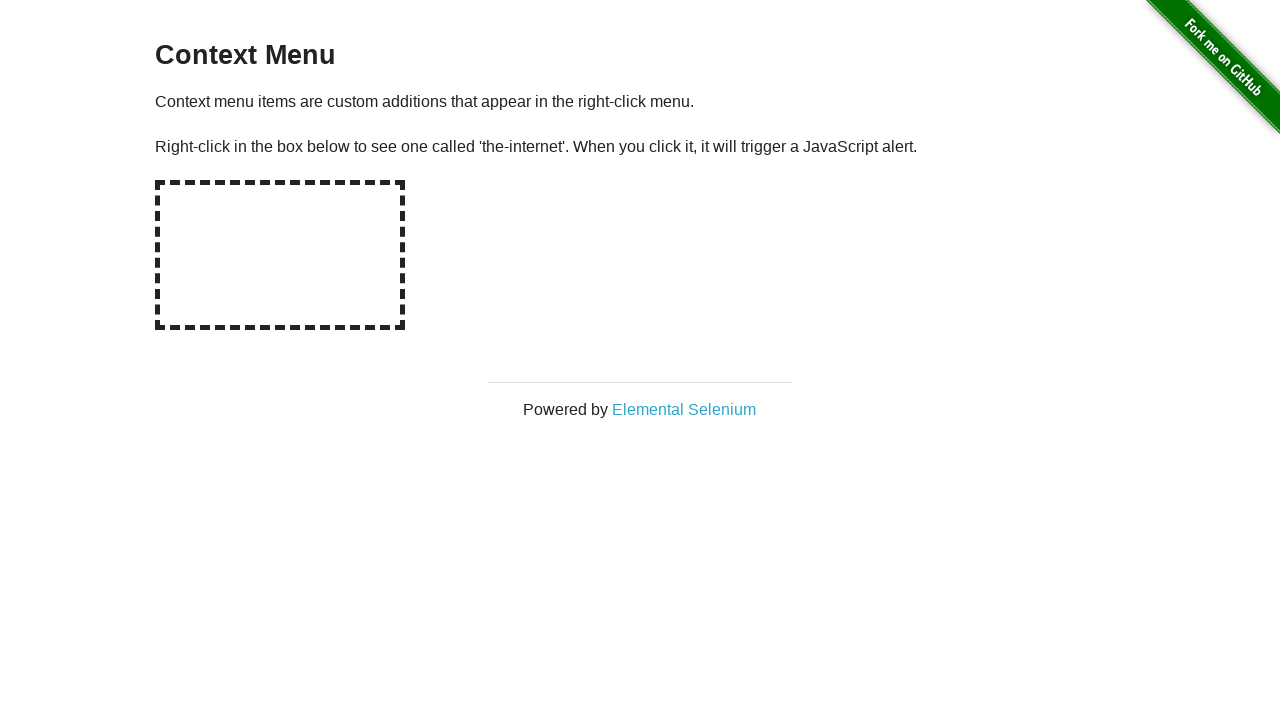

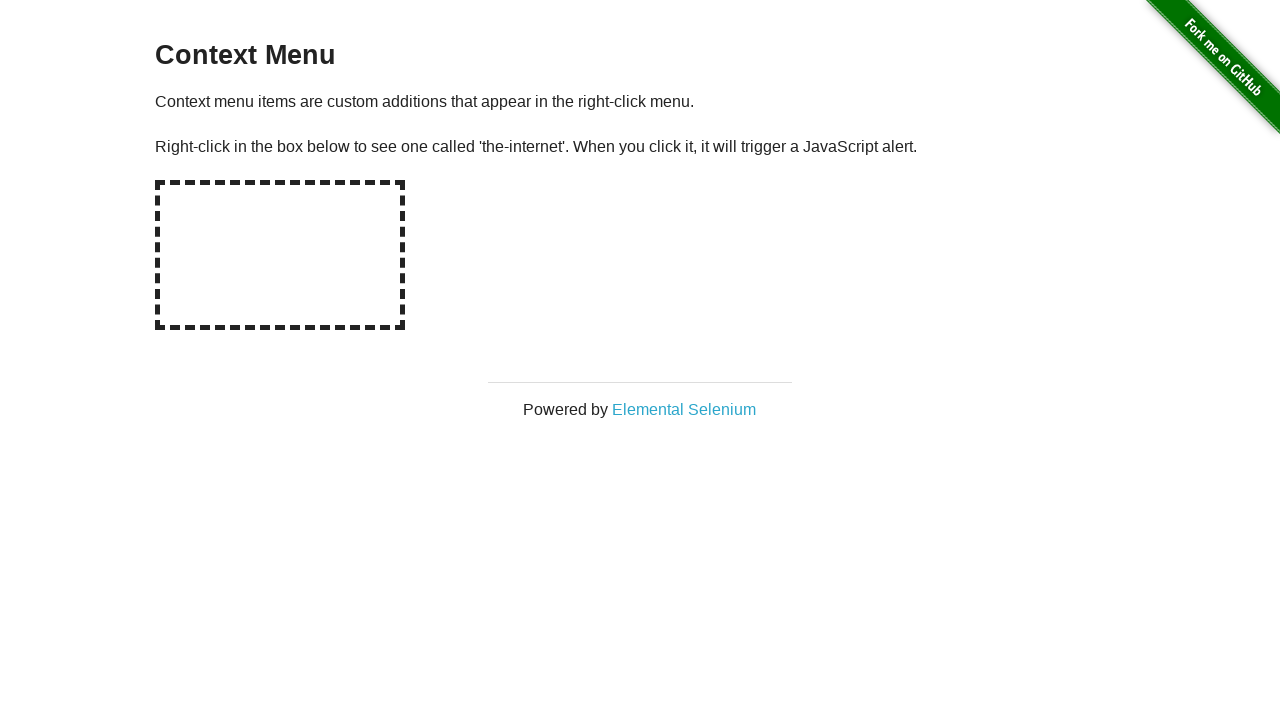